Tests selecting multiple non-consecutive elements using Ctrl key modifier

Starting URL: http://jqueryui.com/resources/demos/selectable/display-grid.html

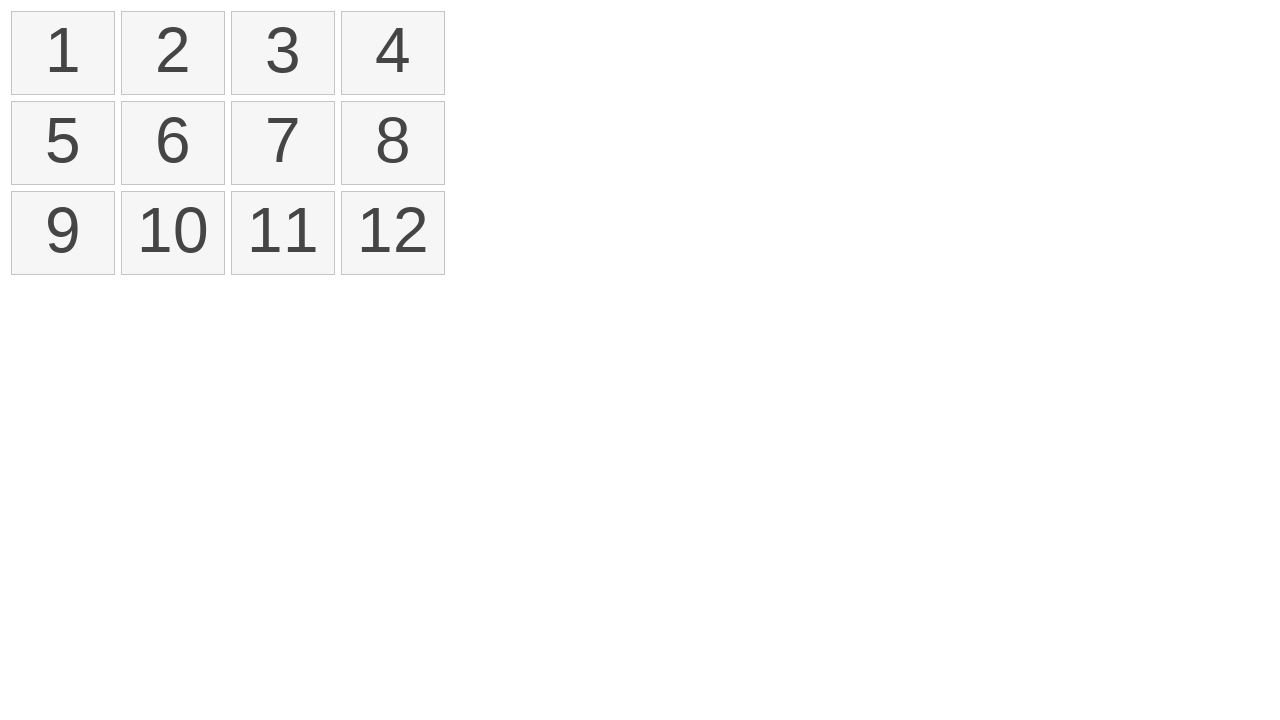

Located all selectable items in the grid
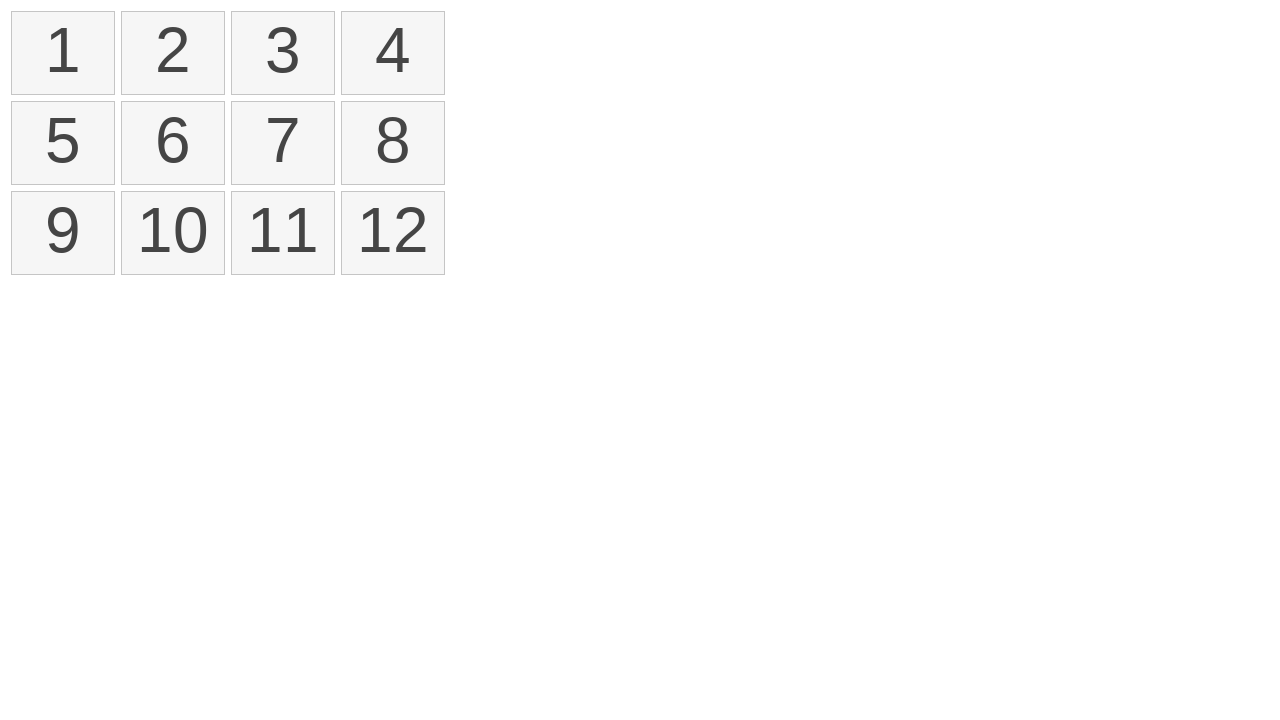

Pressed and held Ctrl key modifier
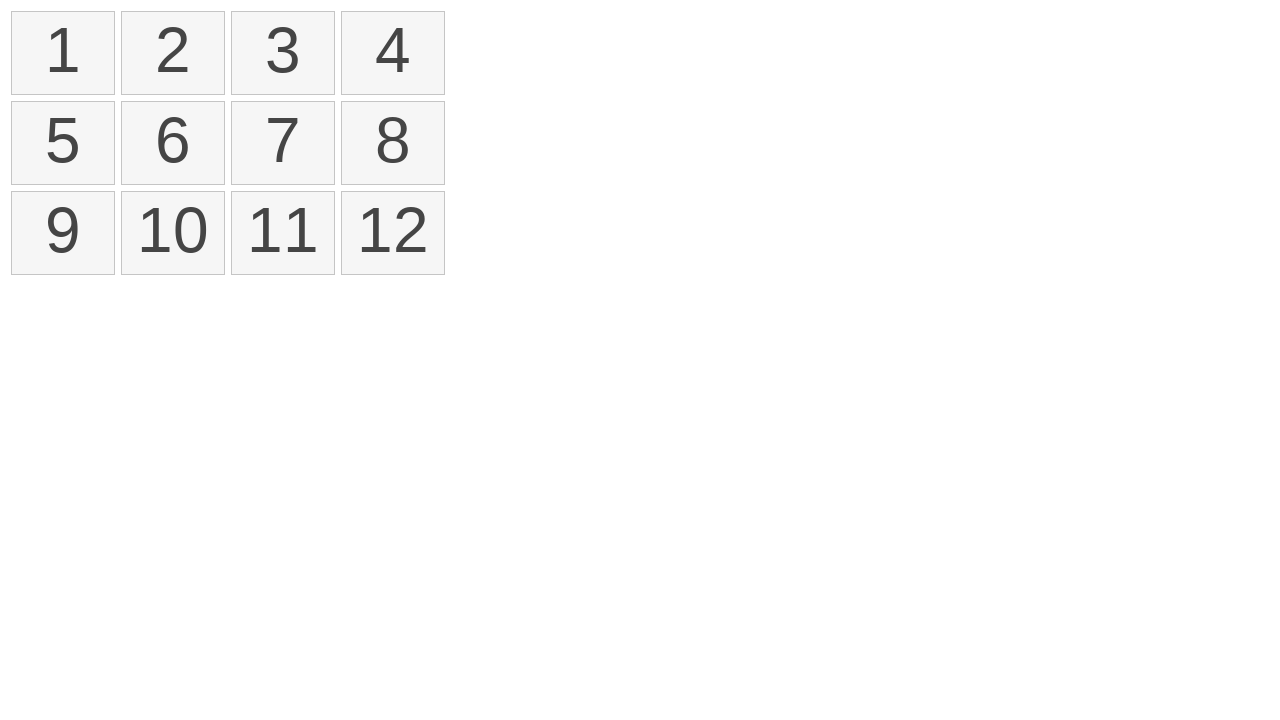

Clicked first item (index 0) while holding Ctrl at (63, 53) on xpath=//ol[@id='selectable']/li >> nth=0
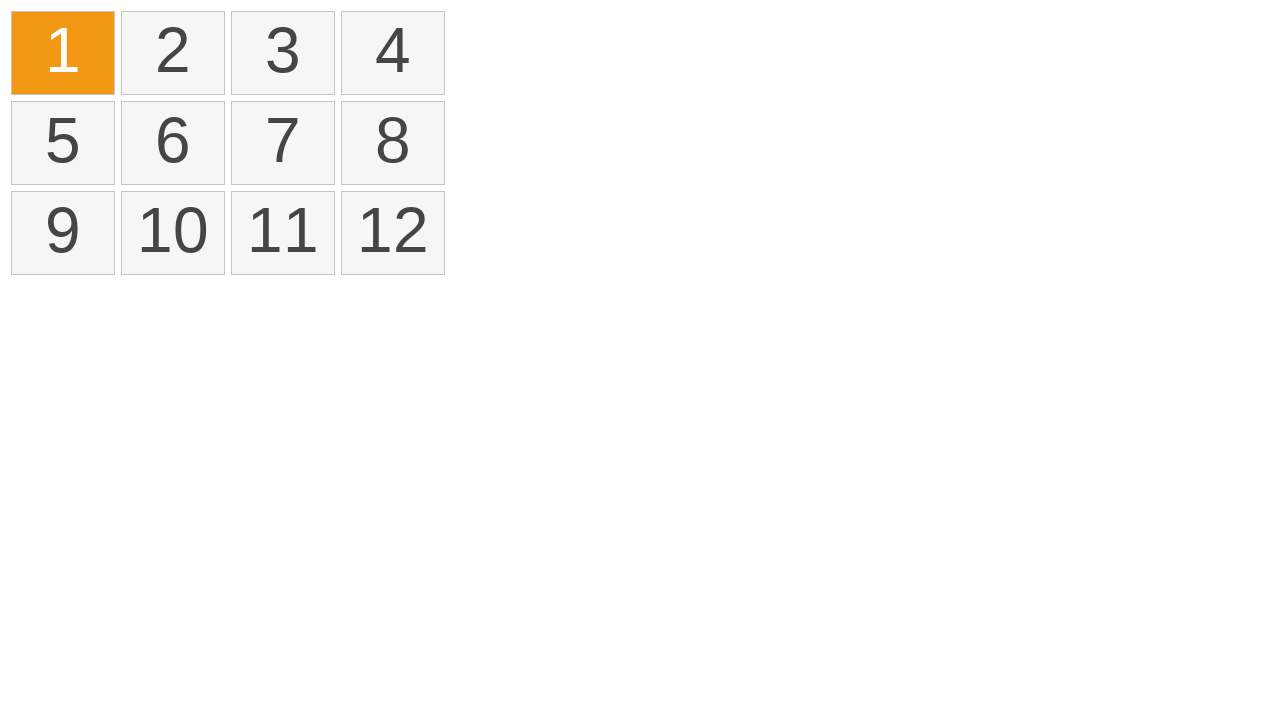

Clicked third item (index 2) while holding Ctrl at (283, 53) on xpath=//ol[@id='selectable']/li >> nth=2
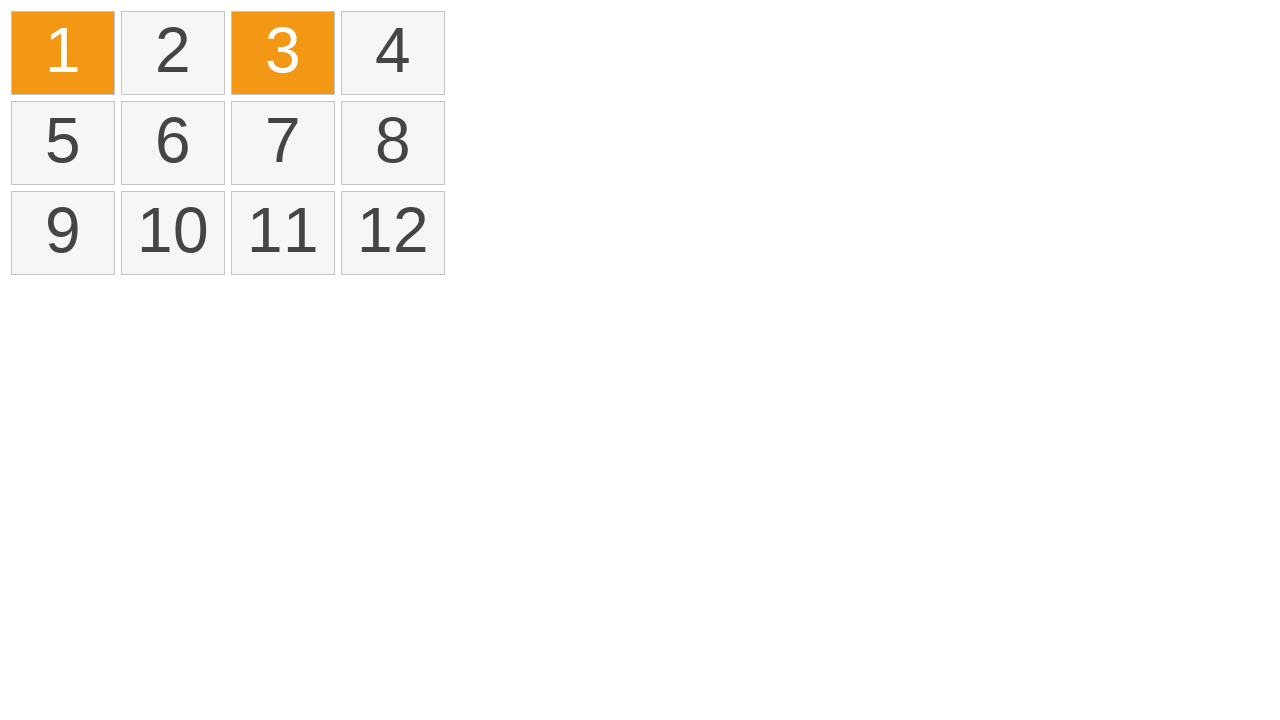

Clicked fifth item (index 4) while holding Ctrl at (63, 143) on xpath=//ol[@id='selectable']/li >> nth=4
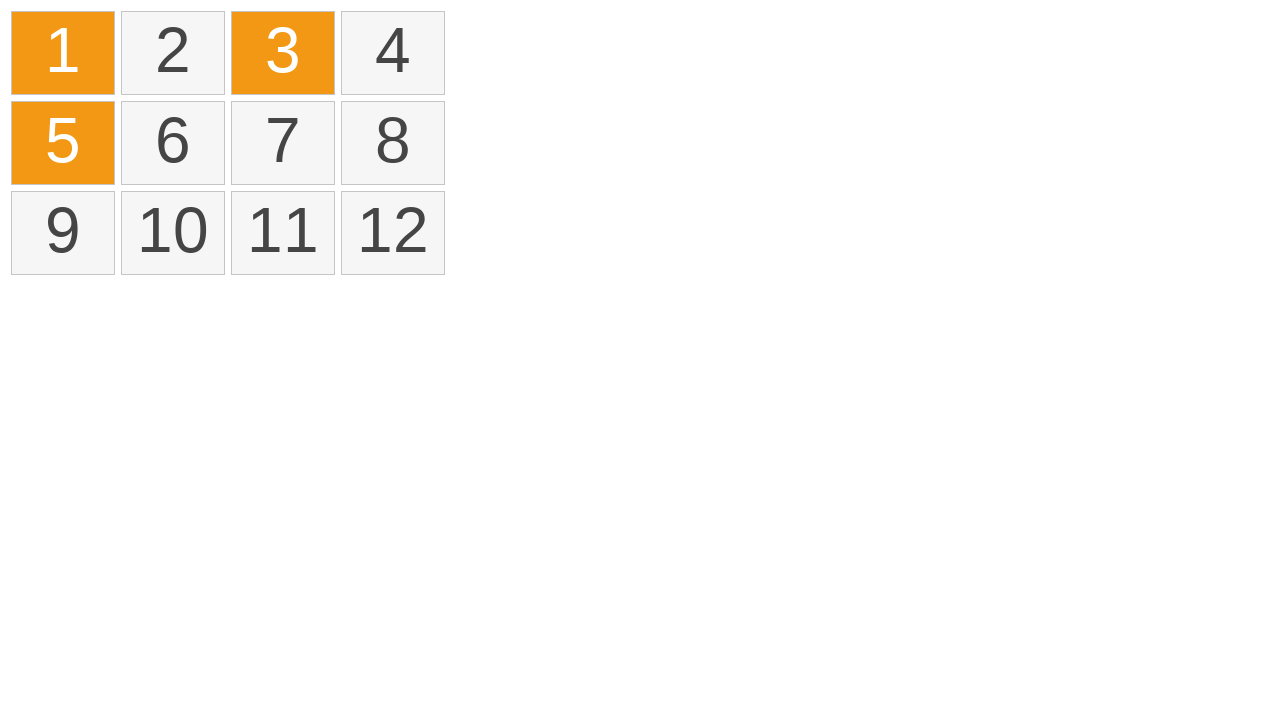

Released Ctrl key modifier
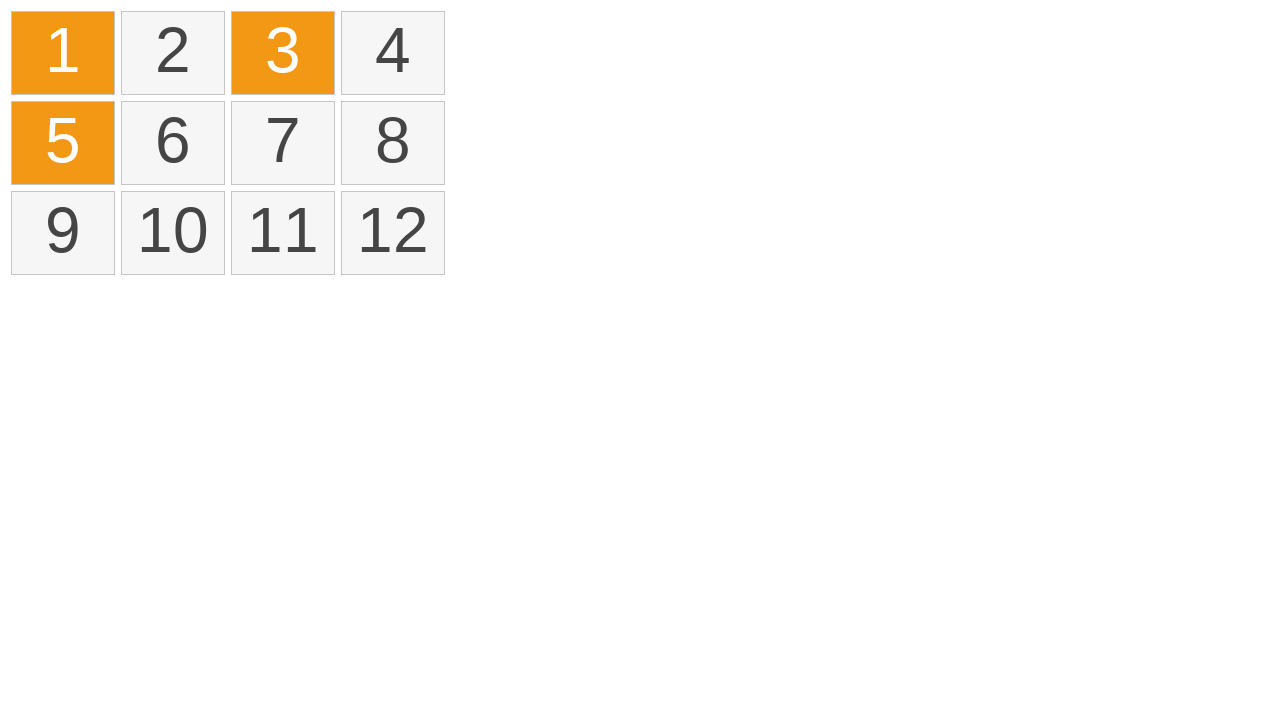

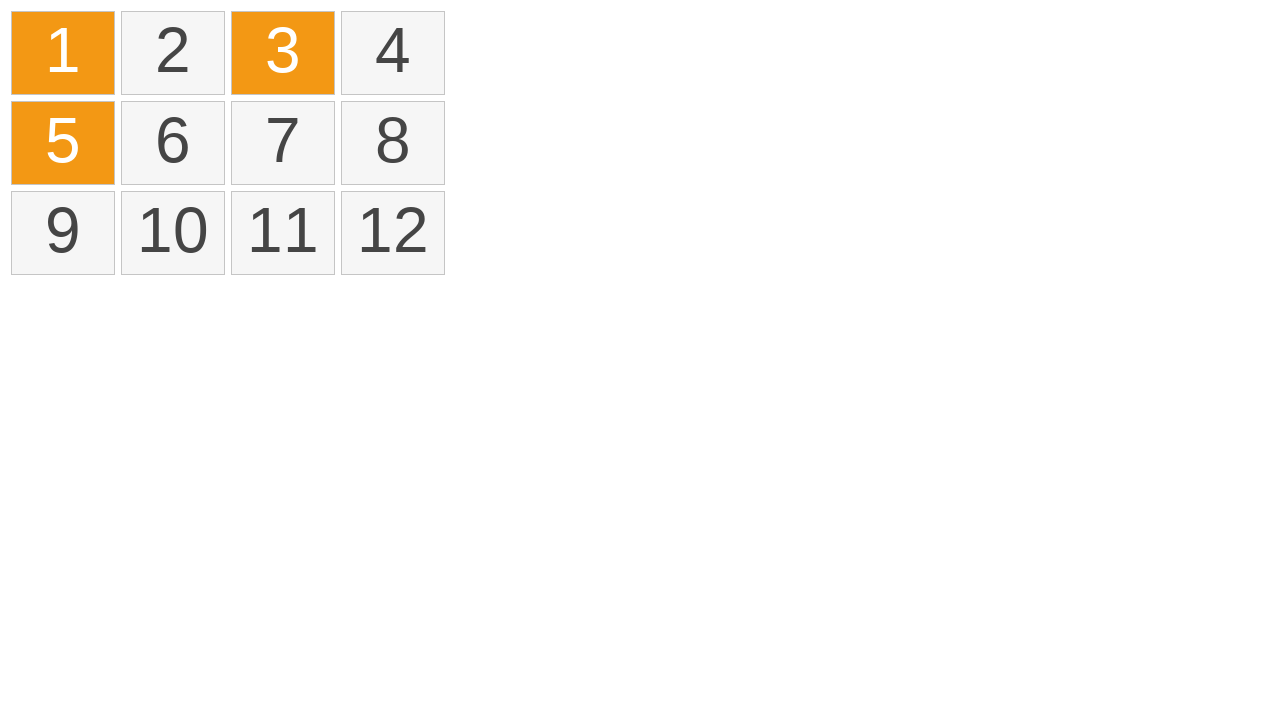